Tests dropdown functionality by navigating to a dropdown test page and selecting the third option (index 2) from a dropdown element.

Starting URL: https://testcenter.techproeducation.com/index.php?page=dropdown

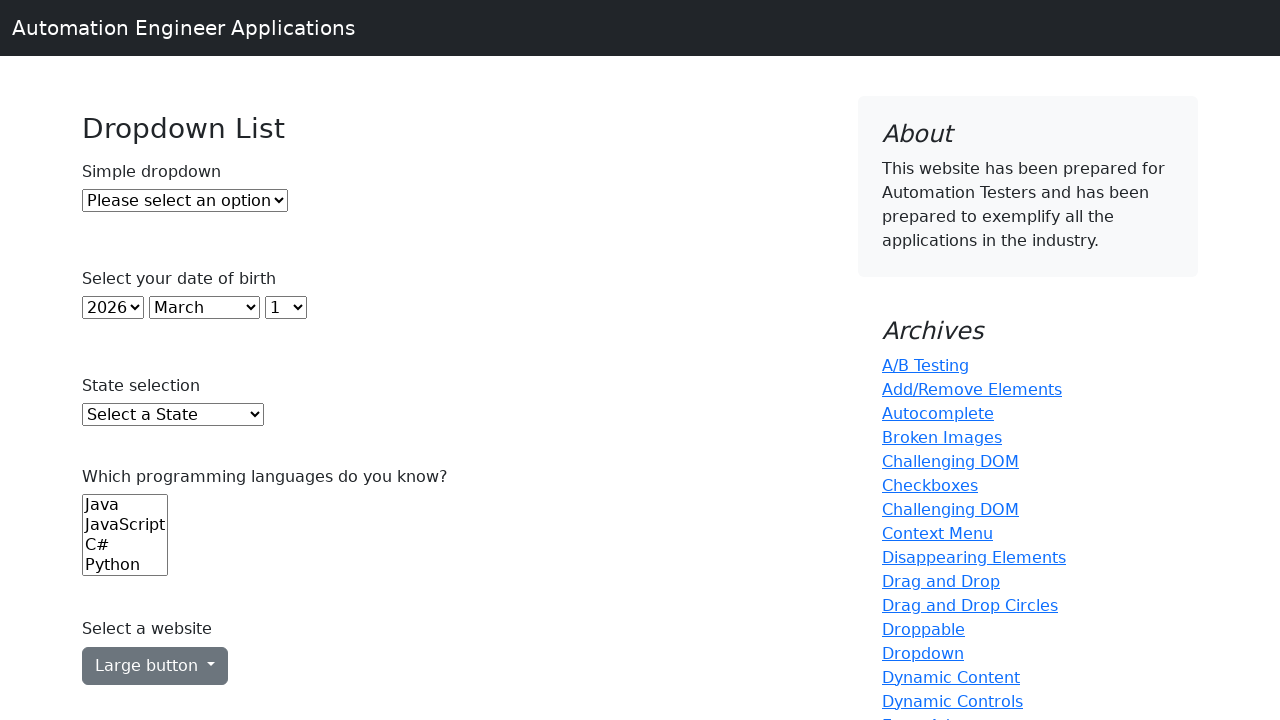

Selected the third option (index 2) from the dropdown on #dropdown
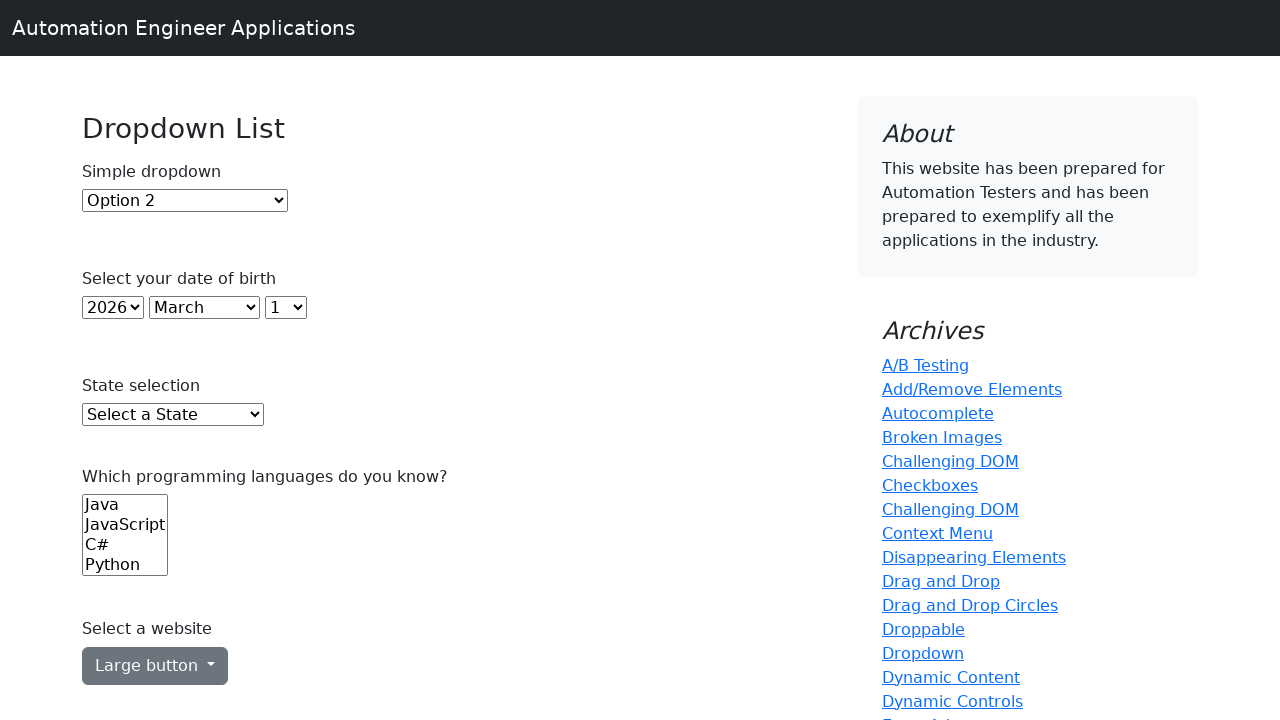

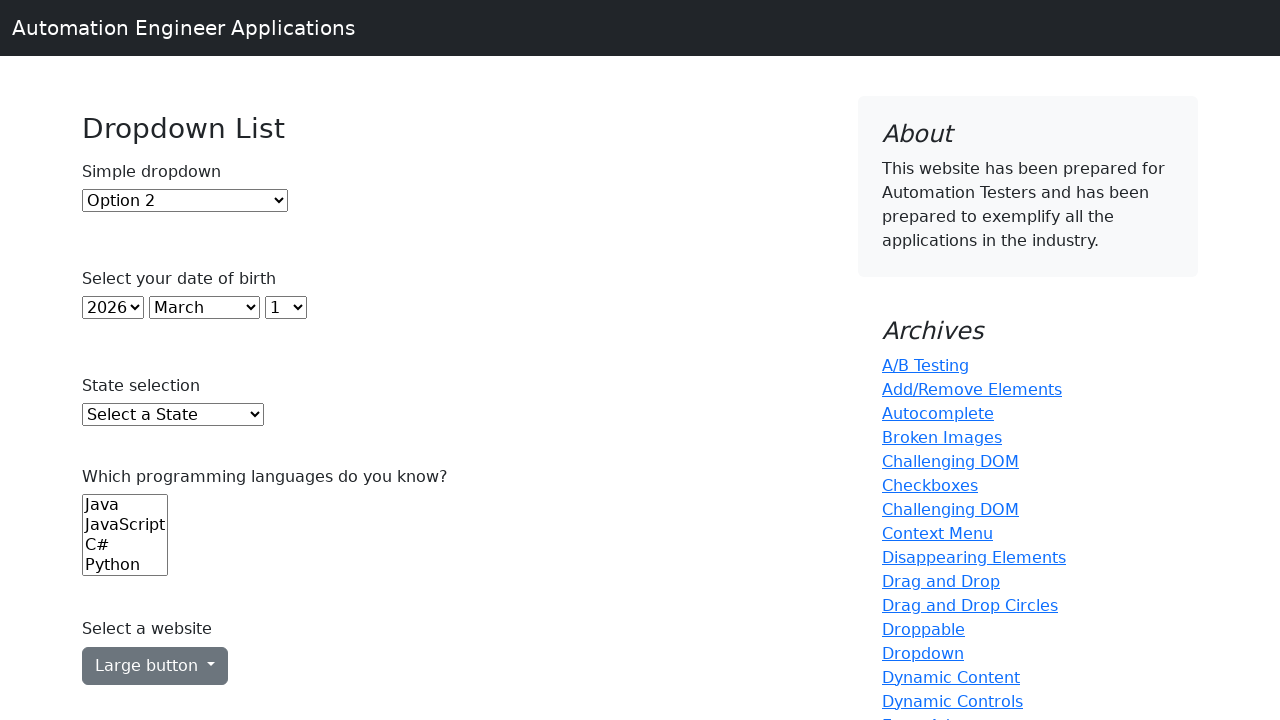